Tests injecting jQuery Growl notification library into a page and displaying a notification message using JavaScript execution

Starting URL: http://the-internet.herokuapp.com

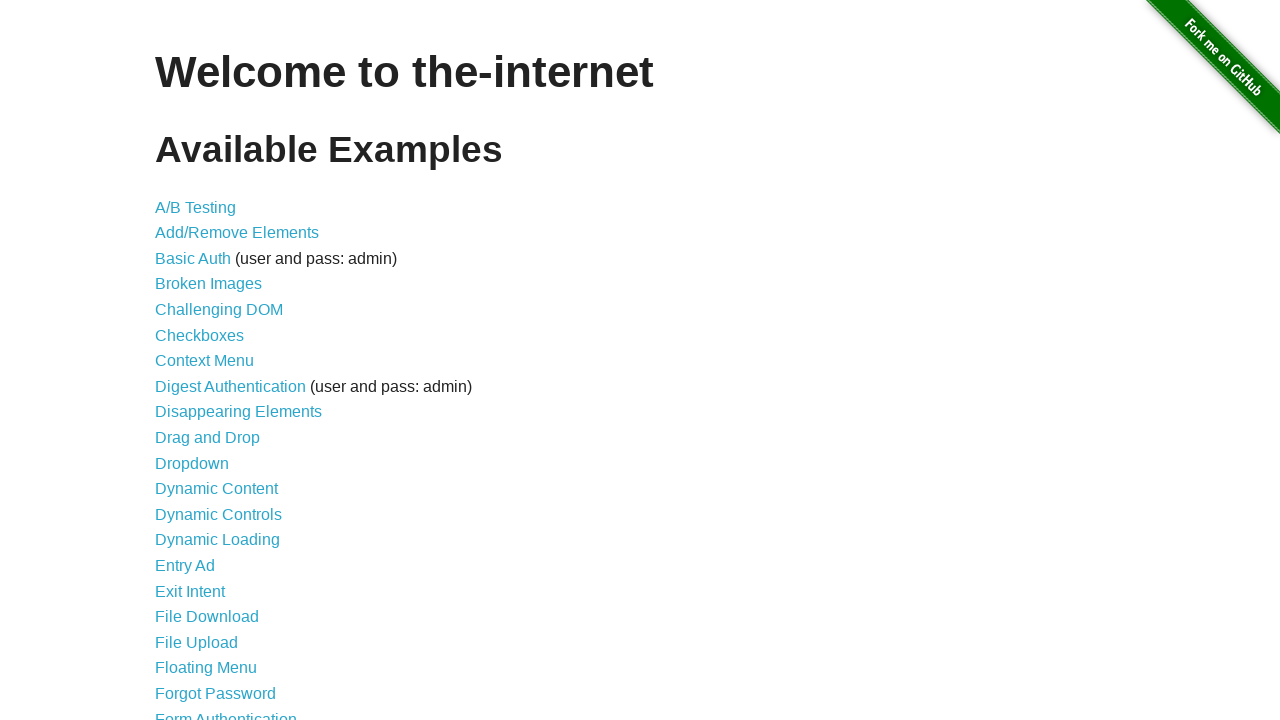

Evaluated script to check and inject jQuery if needed
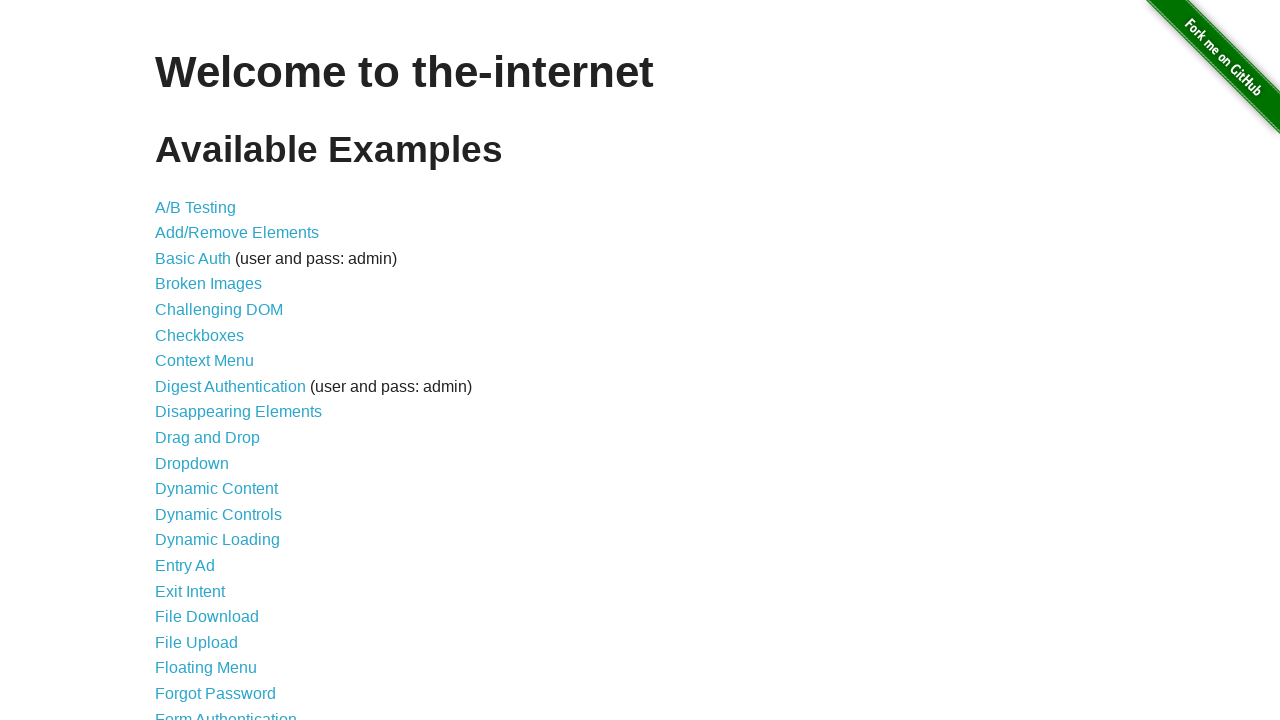

Waited for jQuery to load
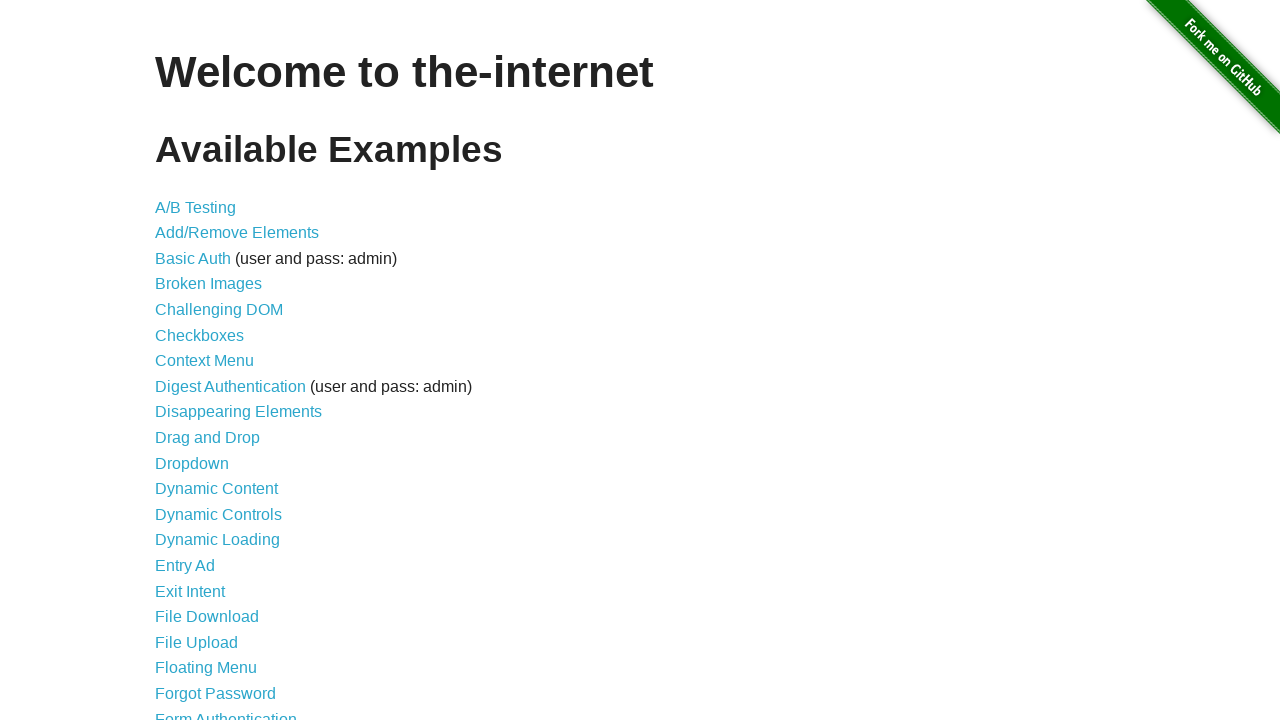

Loaded jquery-growl JavaScript library using $.getScript
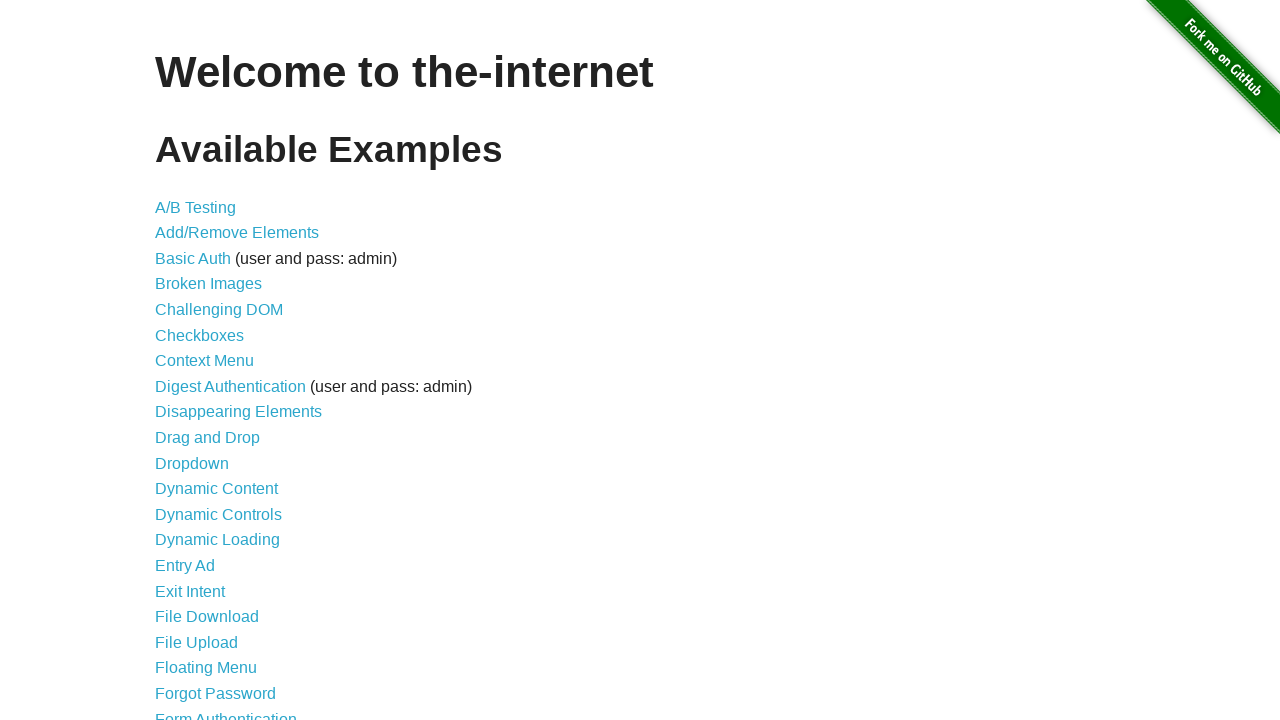

Injected jquery-growl CSS stylesheet into page head
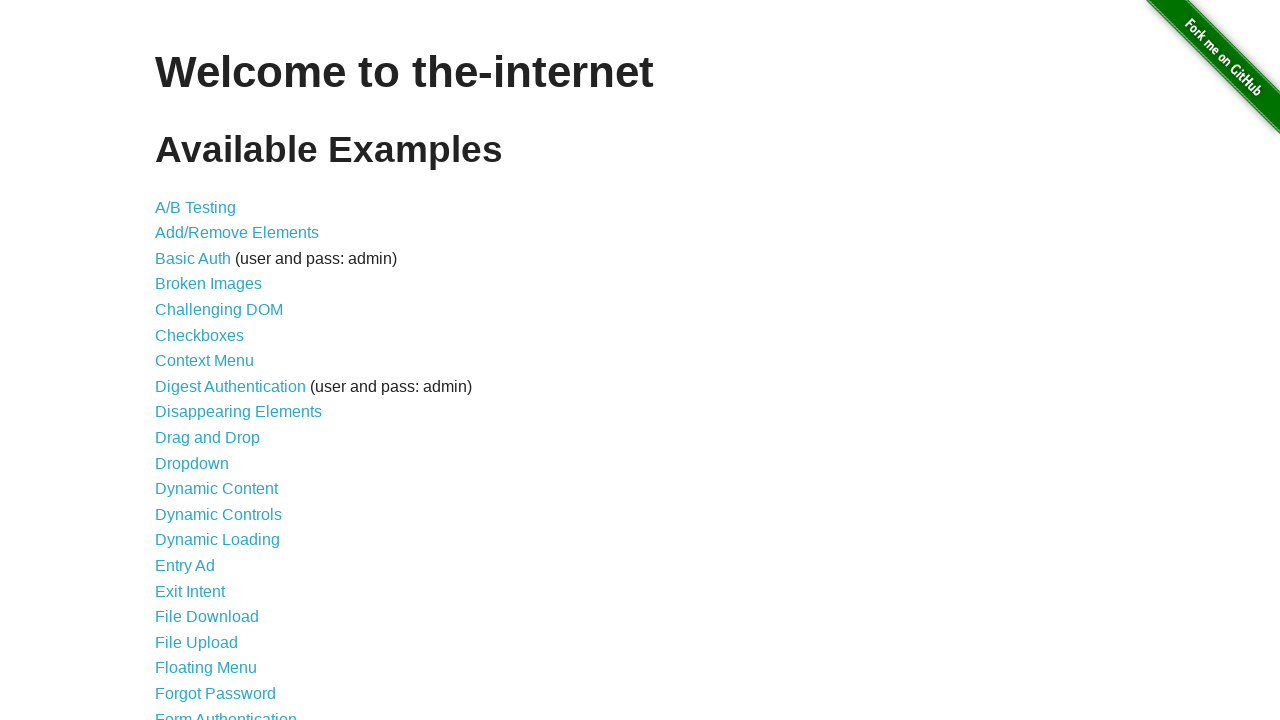

Waited for $.growl function to become available
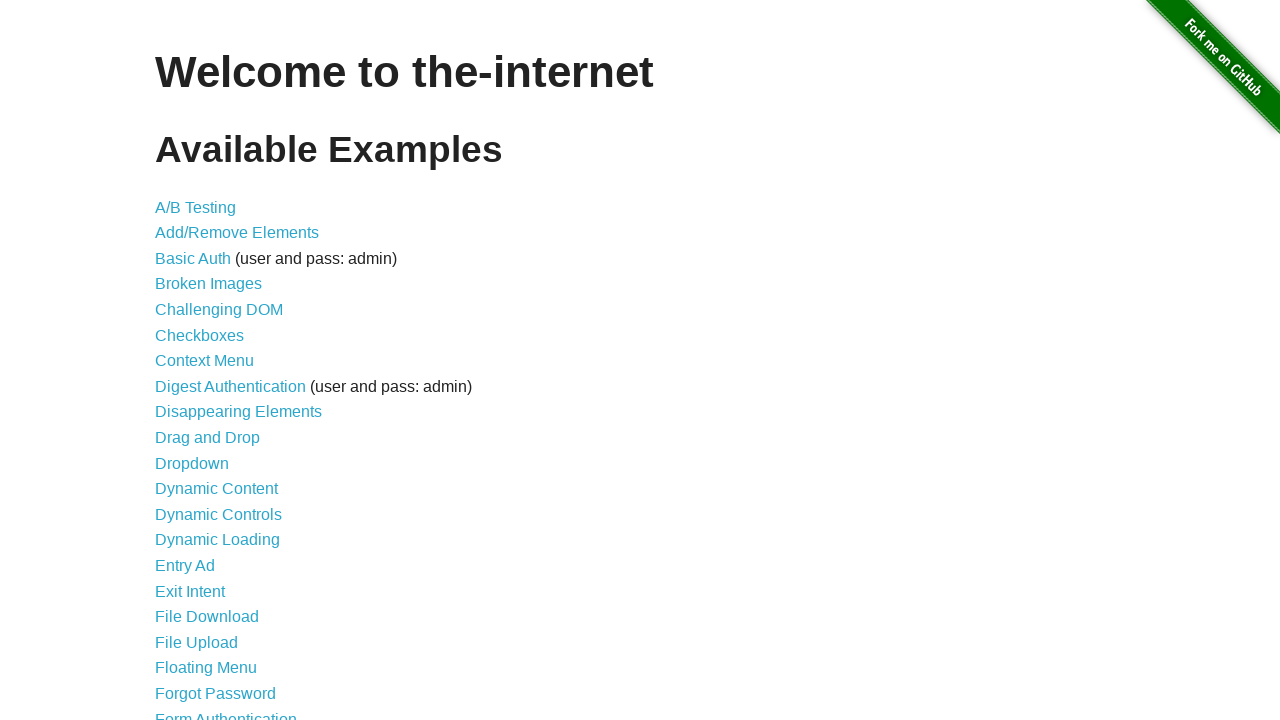

Displayed jquery-growl notification with title 'GET' and message '/'
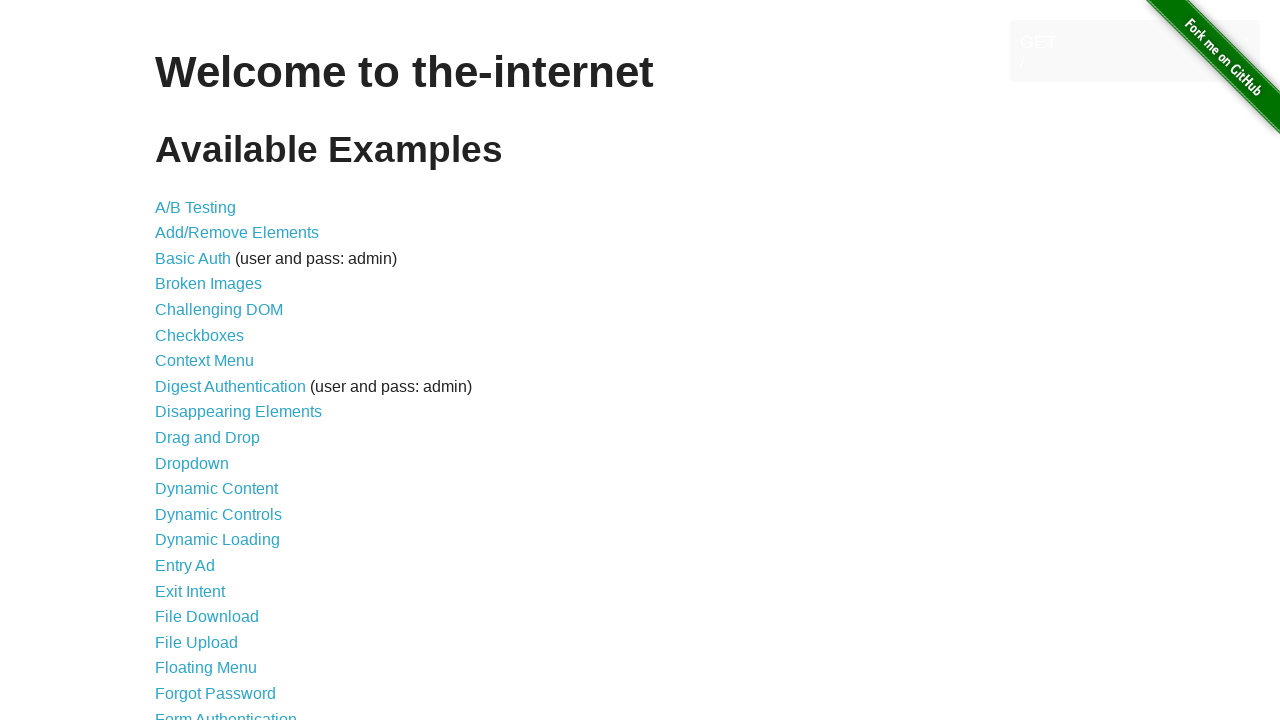

Waited 2 seconds to view the notification on screen
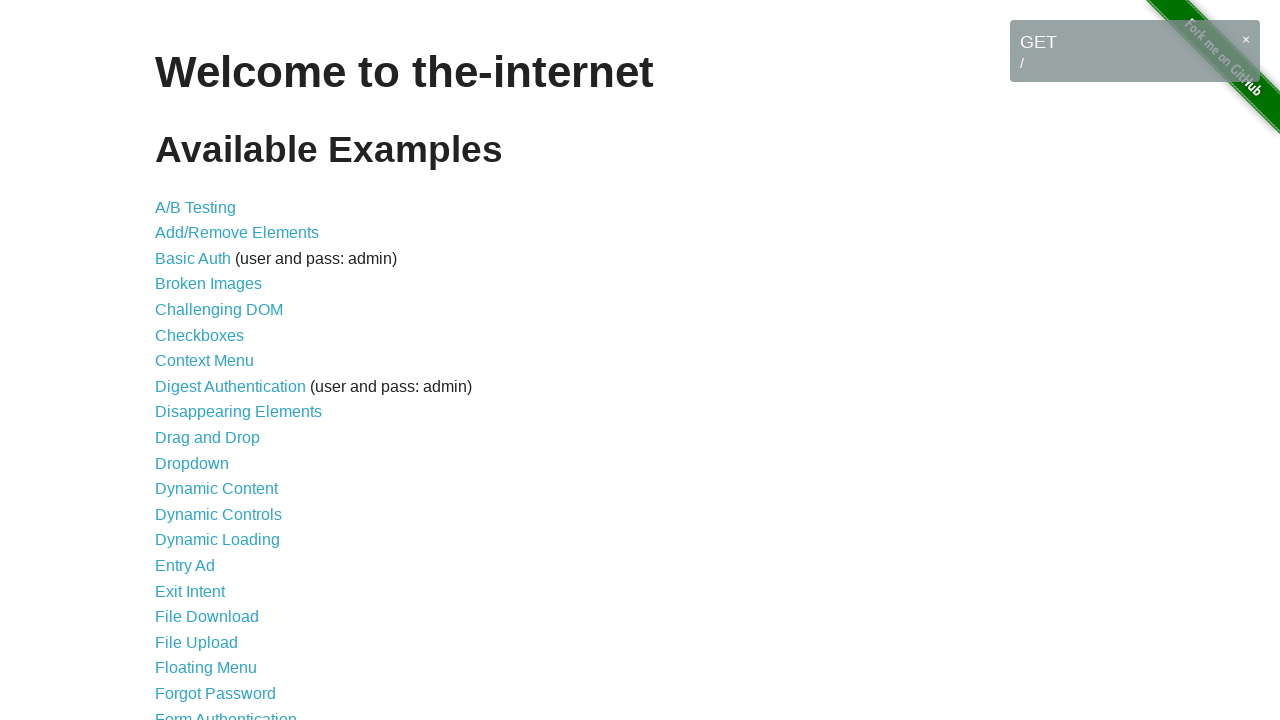

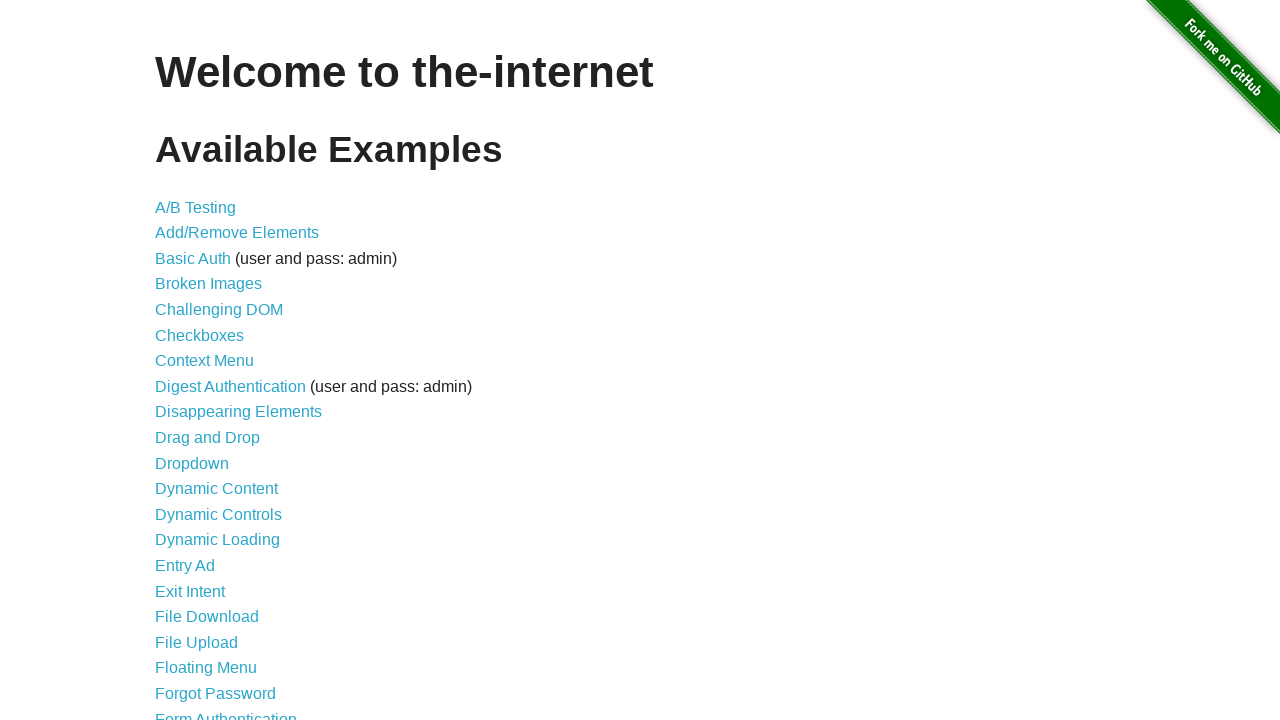